Verifies the page title matches "Training Support" and navigates to the About Us page

Starting URL: https://training-support.net

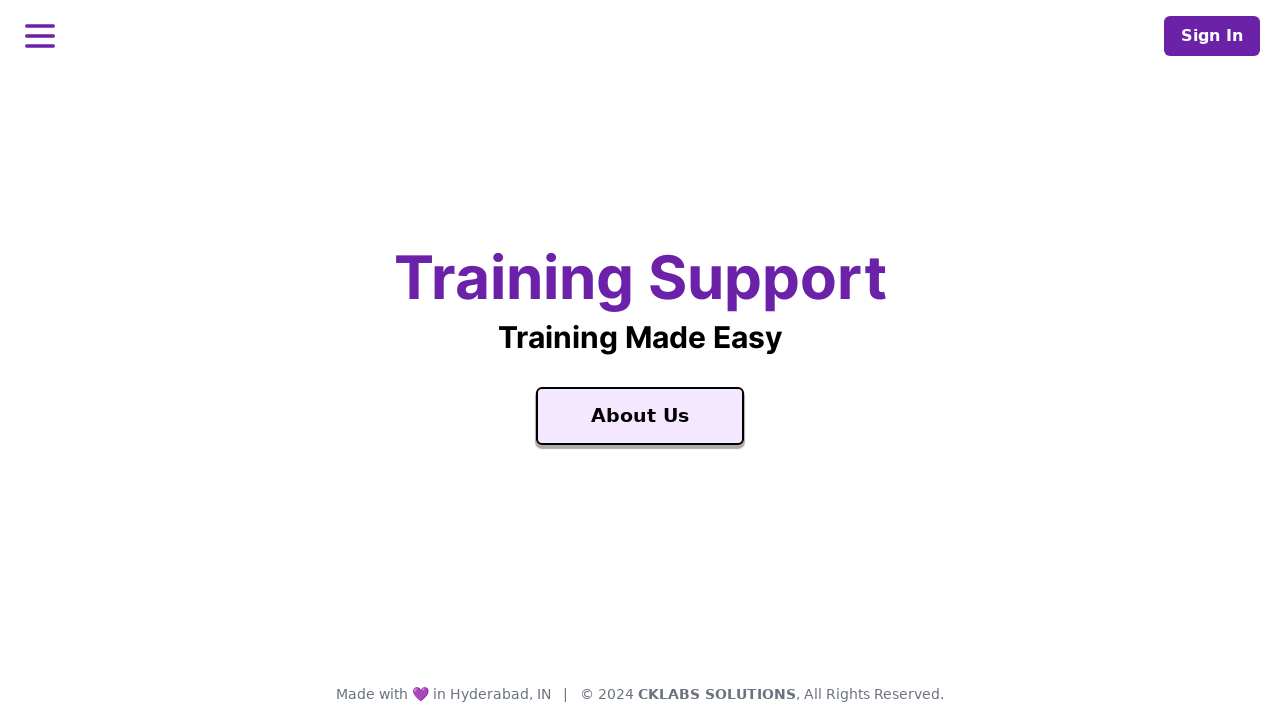

Verified page title matches 'Training Support'
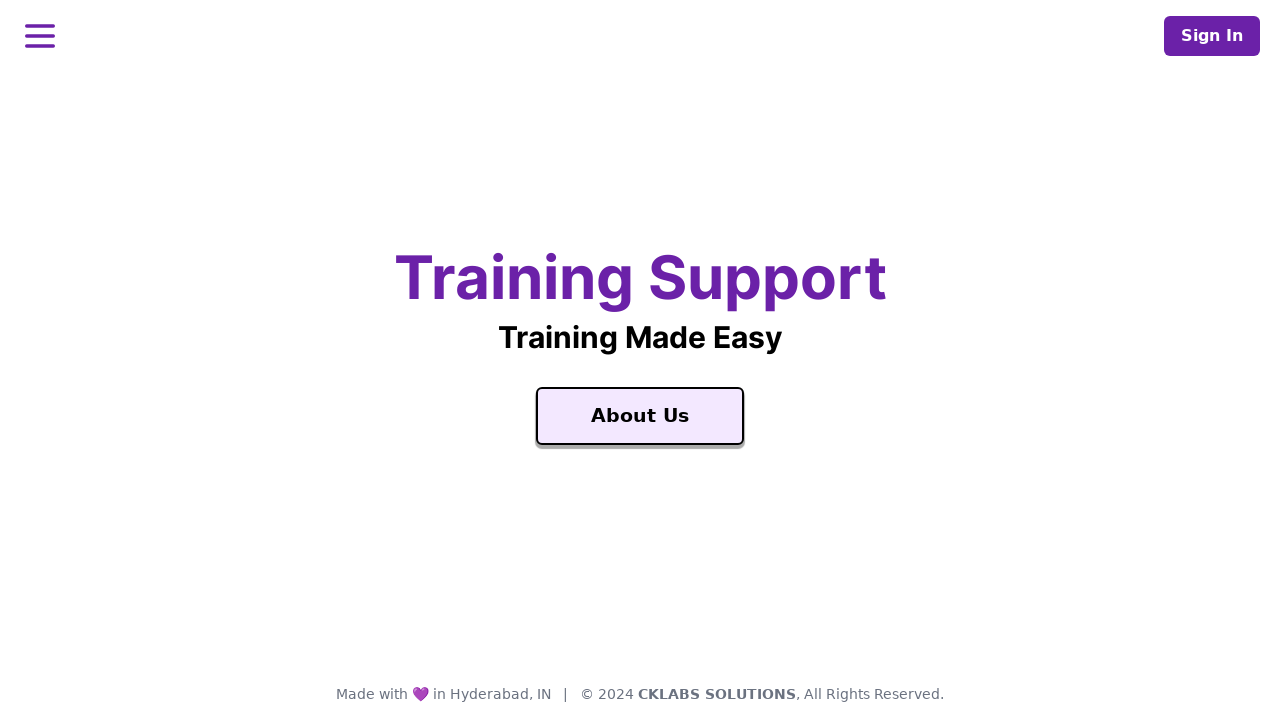

Clicked on About Us link at (640, 416) on text=About Us
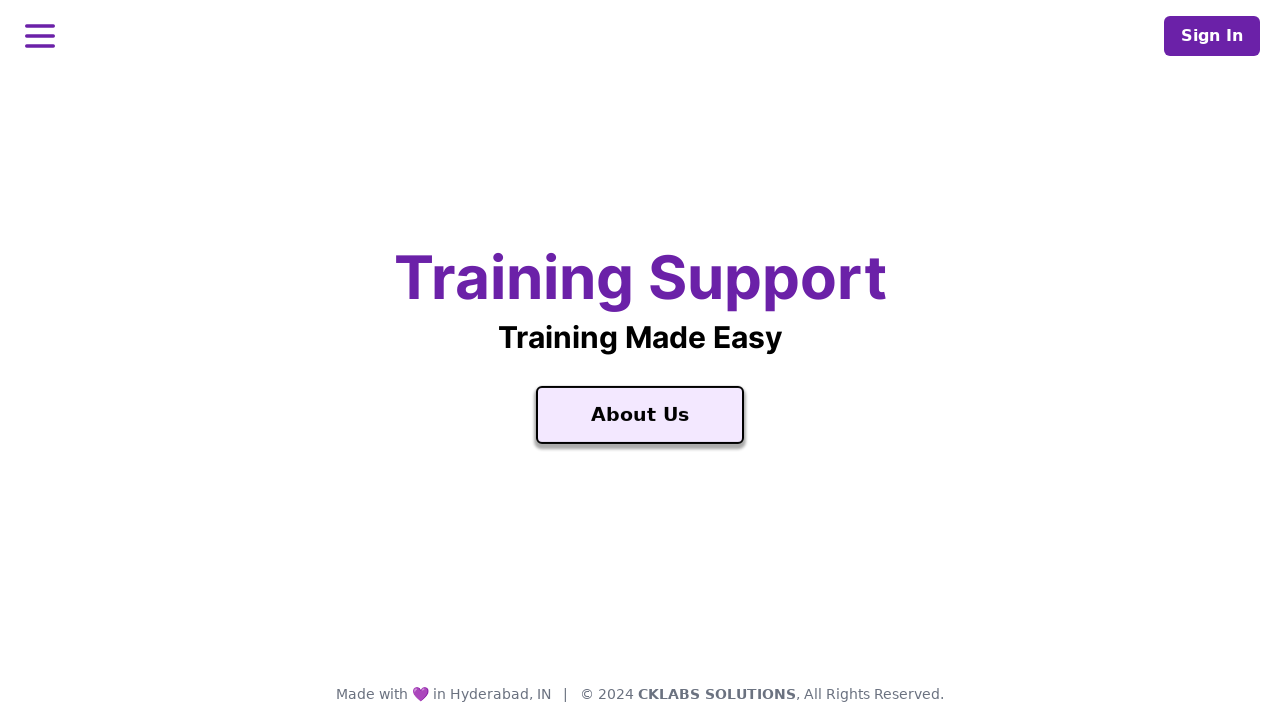

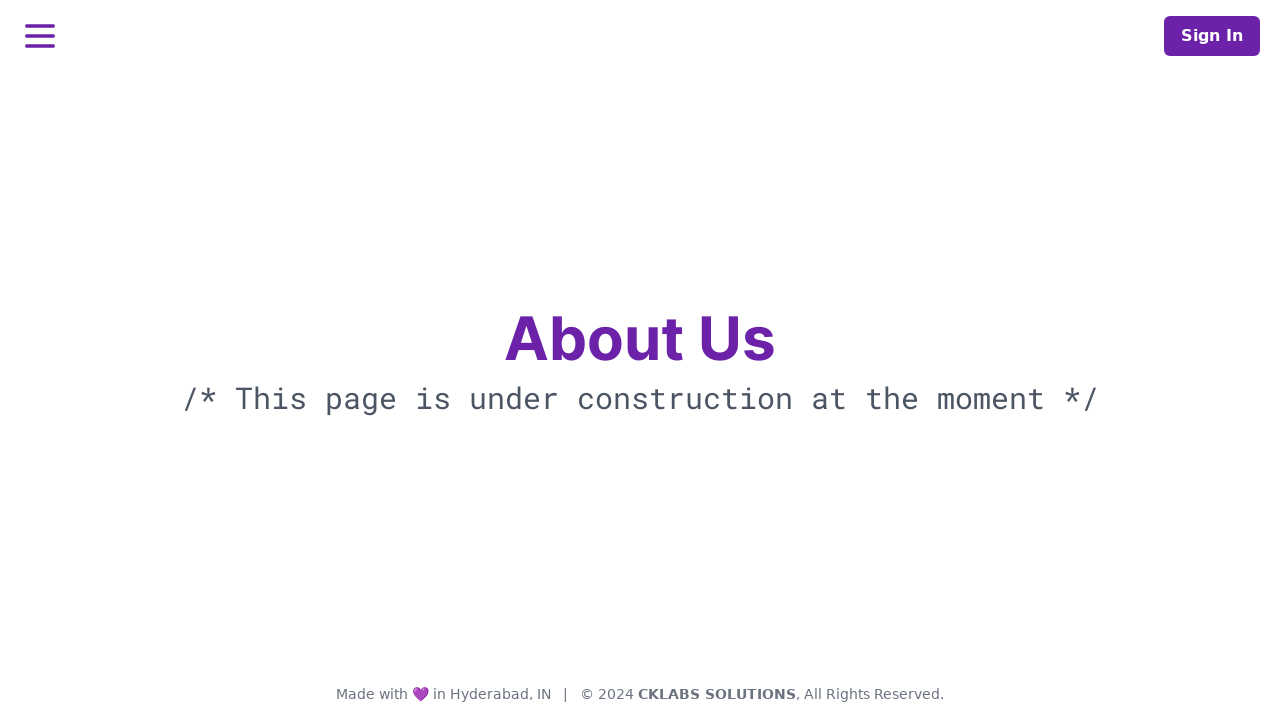